Tests JavaScript alert handling by interacting with different types of alerts: simple alert, confirmation dialog, and prompt dialog

Starting URL: https://the-internet.herokuapp.com/

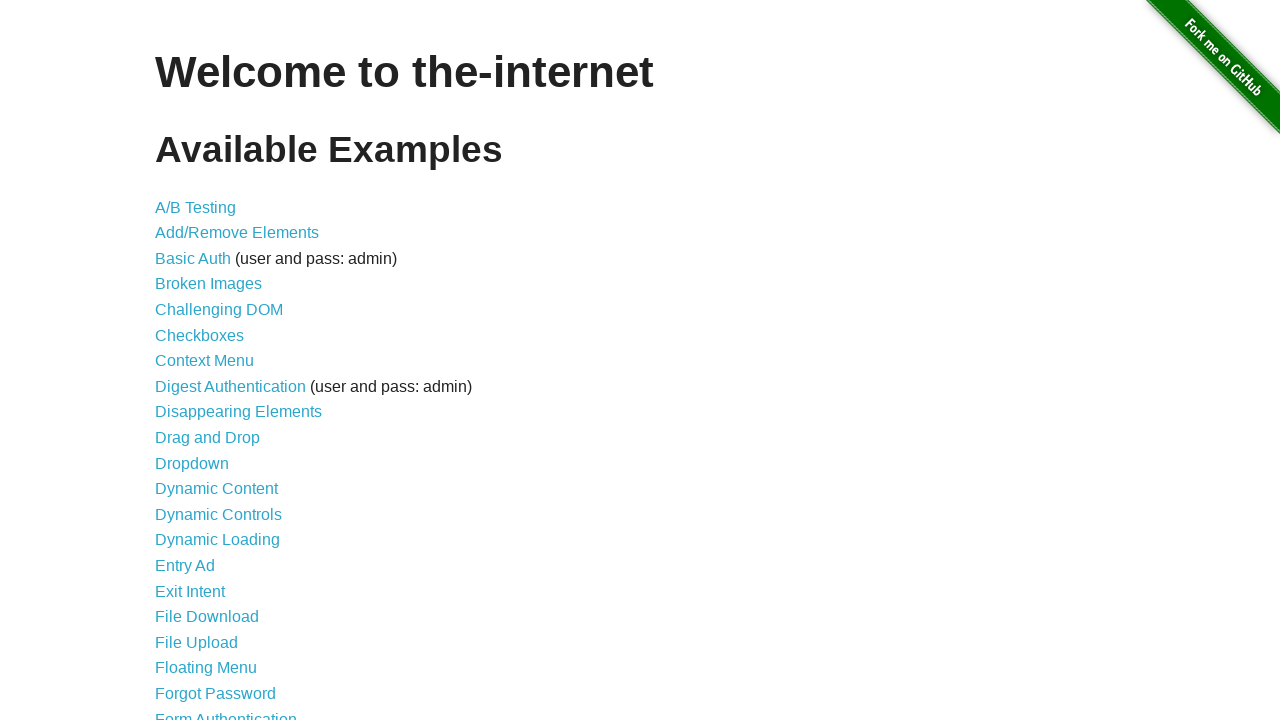

Clicked on JavaScript Alerts link at (214, 361) on a:has-text('JavaScript Alerts')
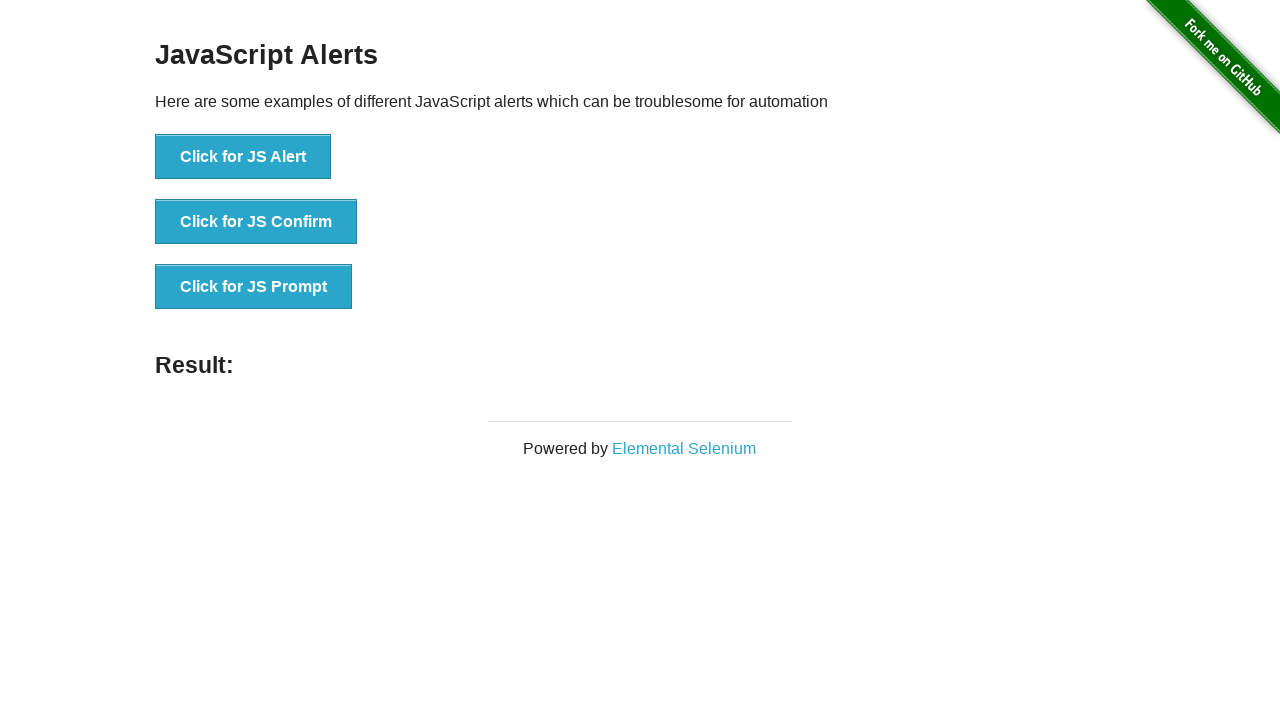

Clicked button to trigger simple alert at (243, 157) on button:has-text('Click for JS Alert')
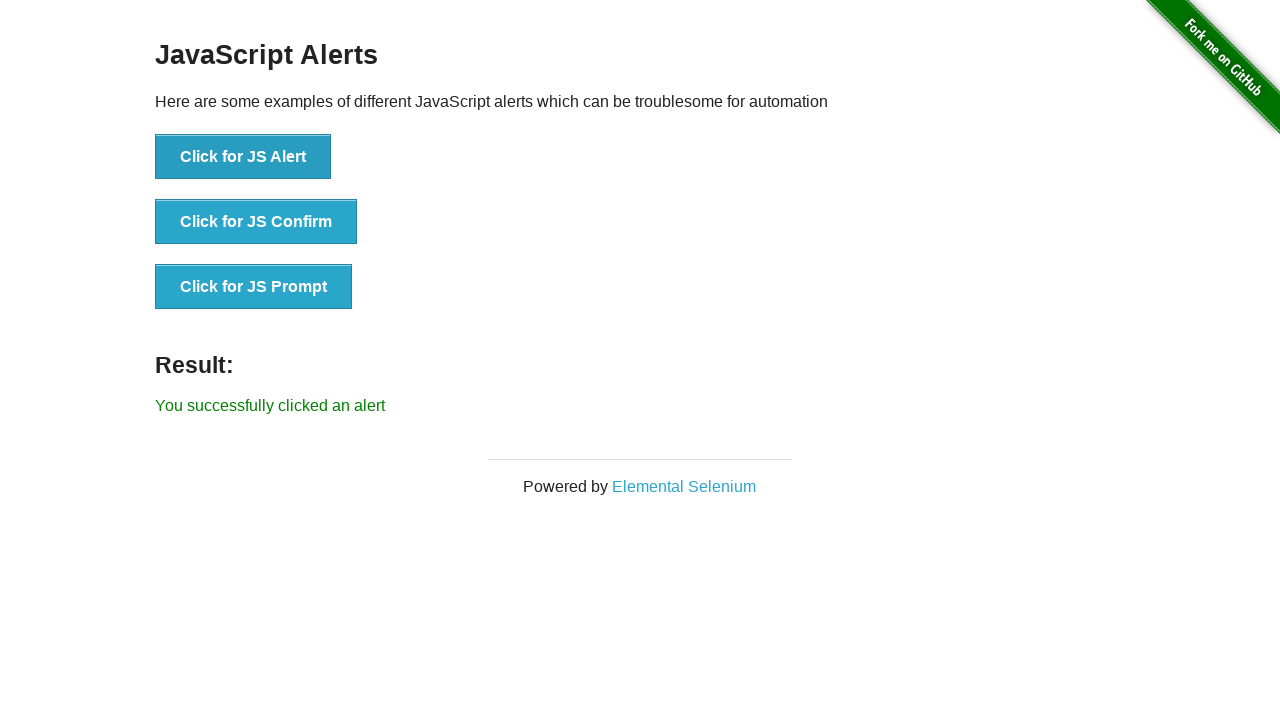

Accepted simple alert dialog
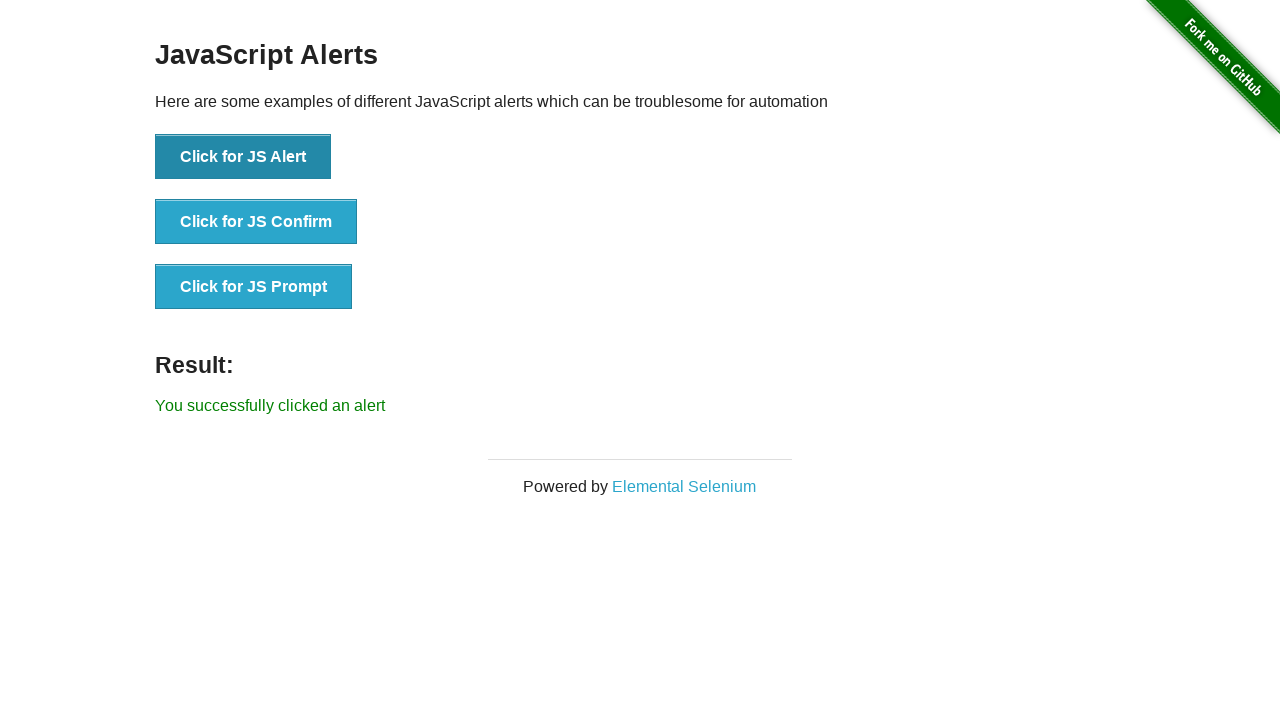

Clicked button to trigger confirmation dialog at (256, 222) on button:has-text('Click for JS Confirm')
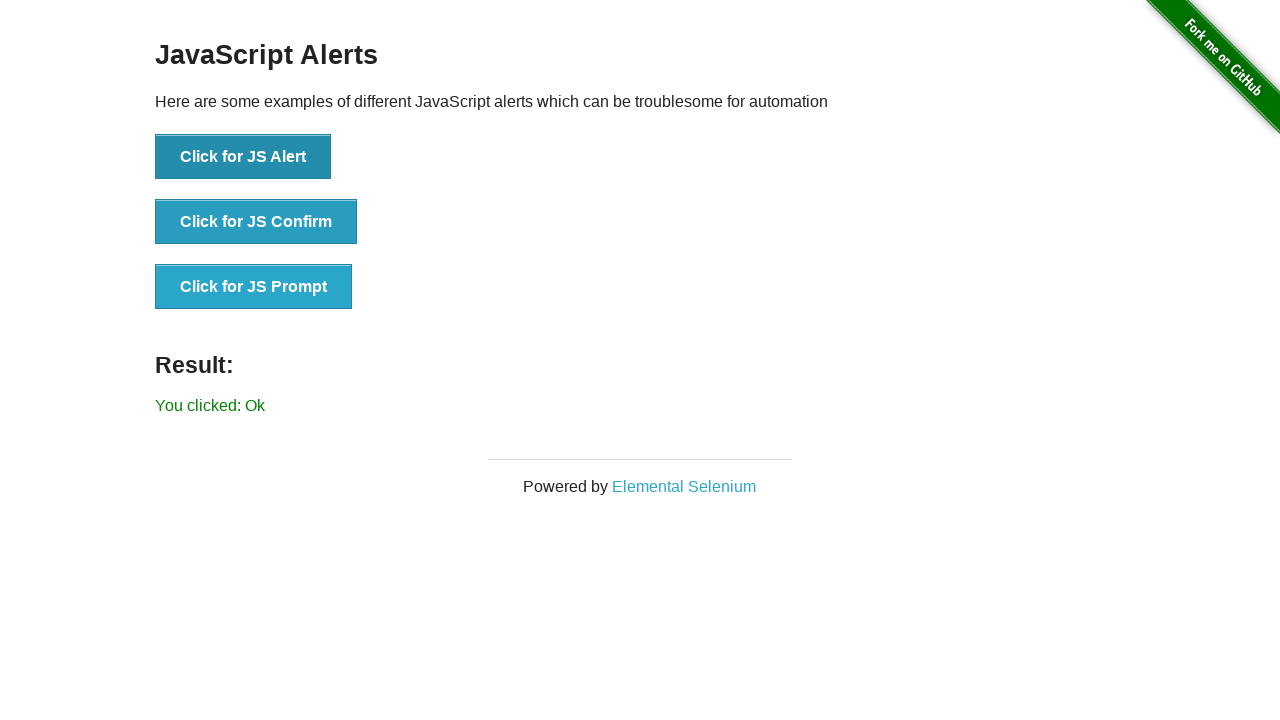

Dismissed confirmation dialog
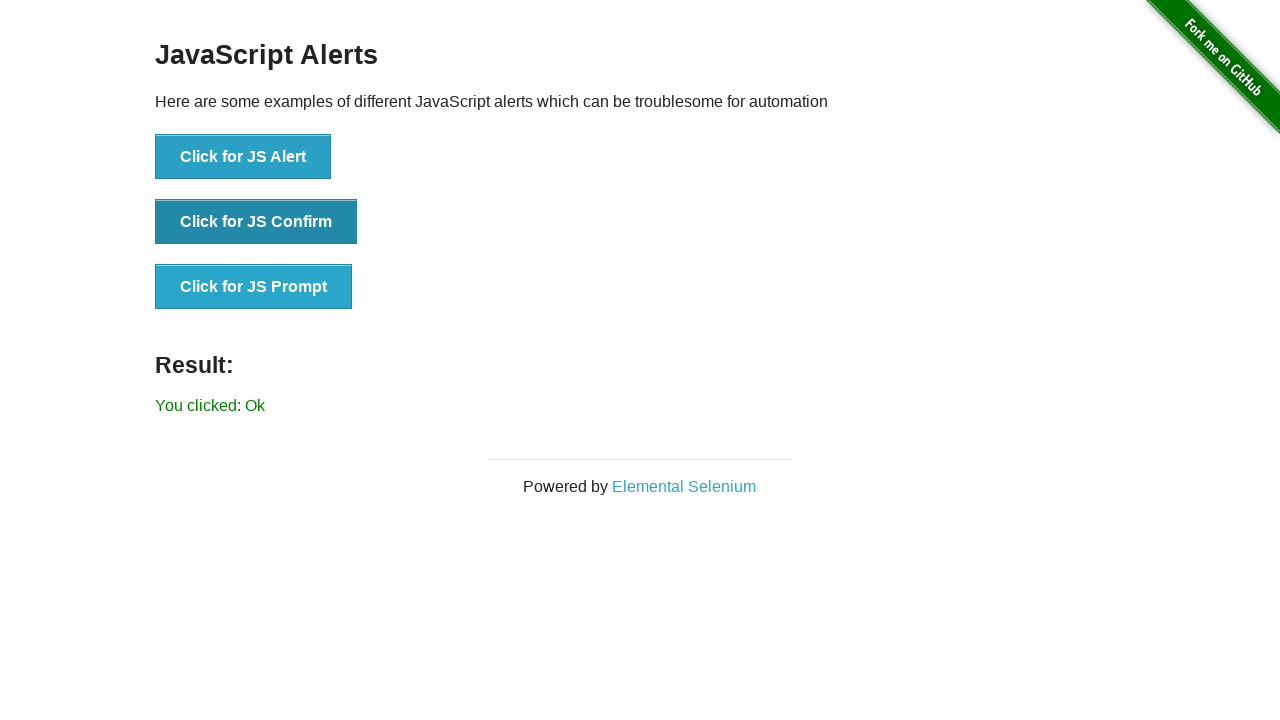

Clicked button to trigger prompt dialog at (254, 287) on button:has-text('Click for JS Prompt')
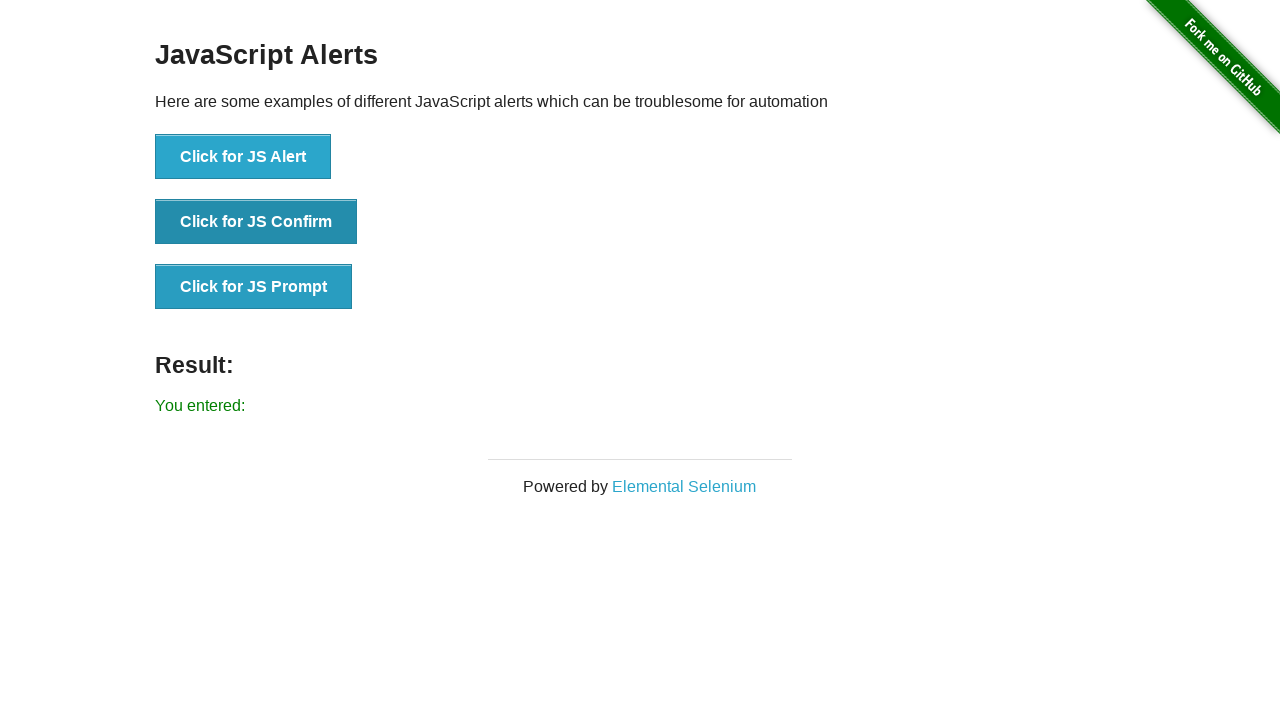

Accepted prompt dialog with text 'alert prompt'
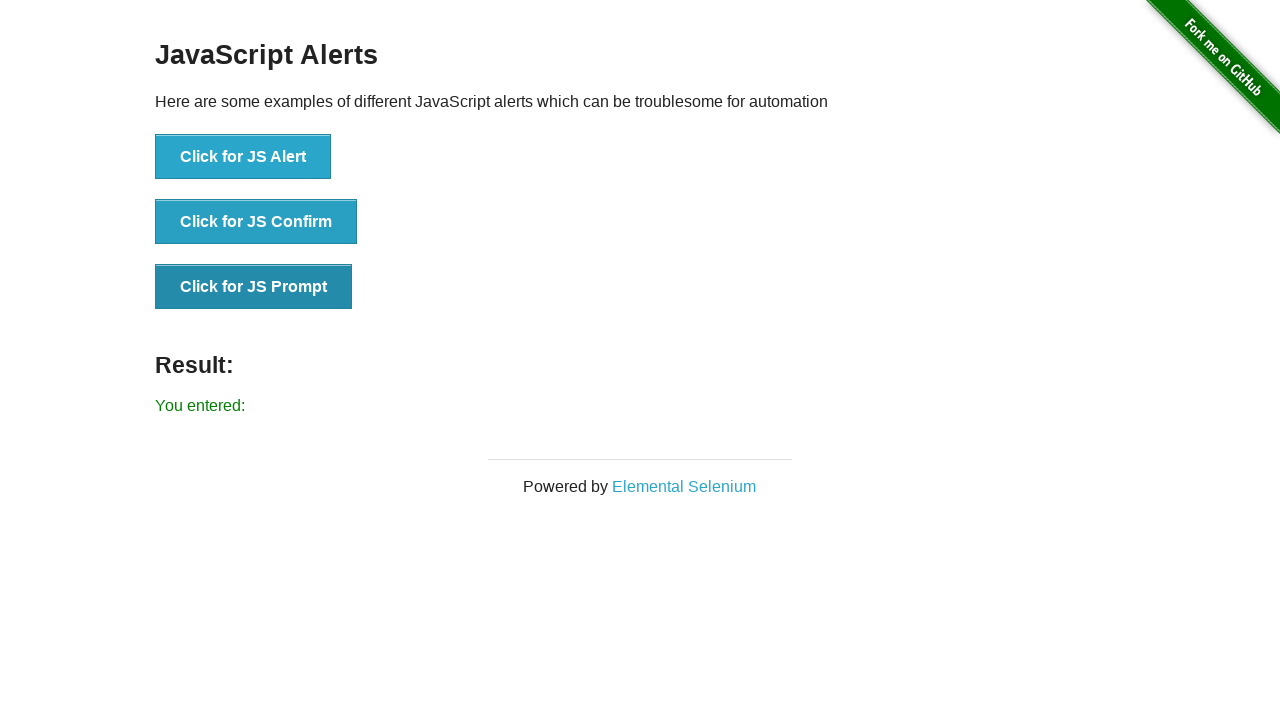

Navigated back to previous page
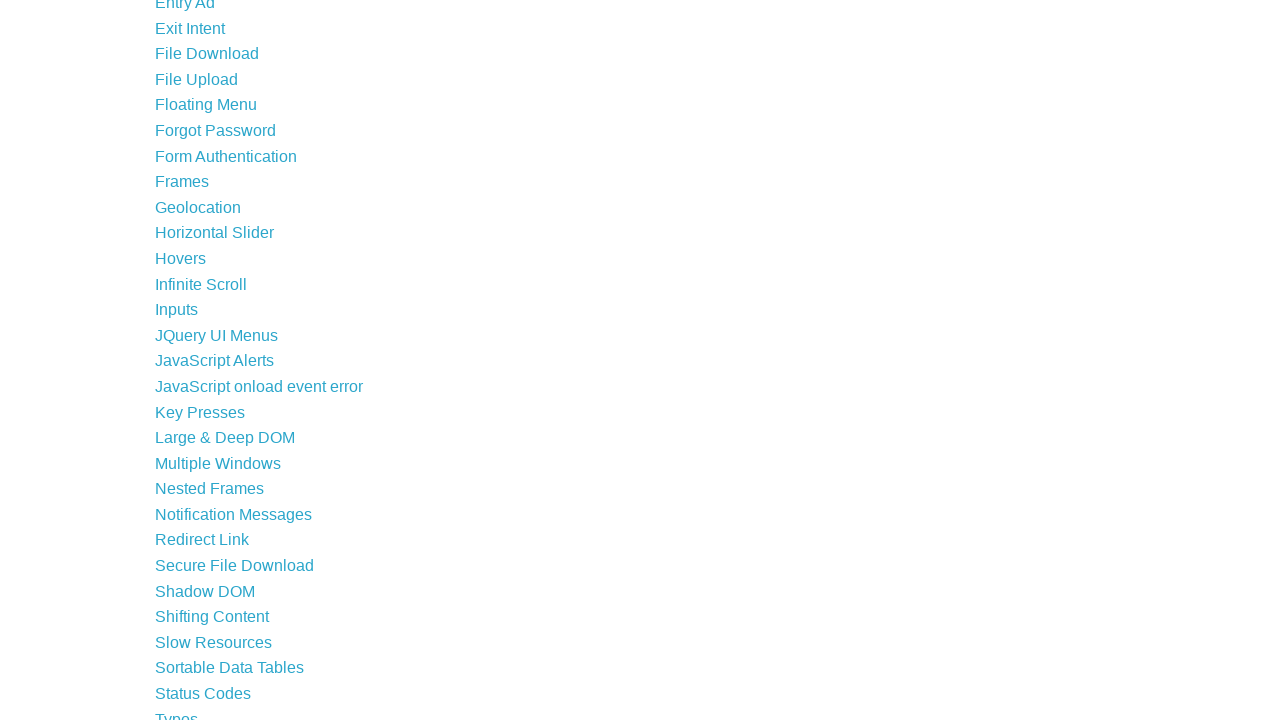

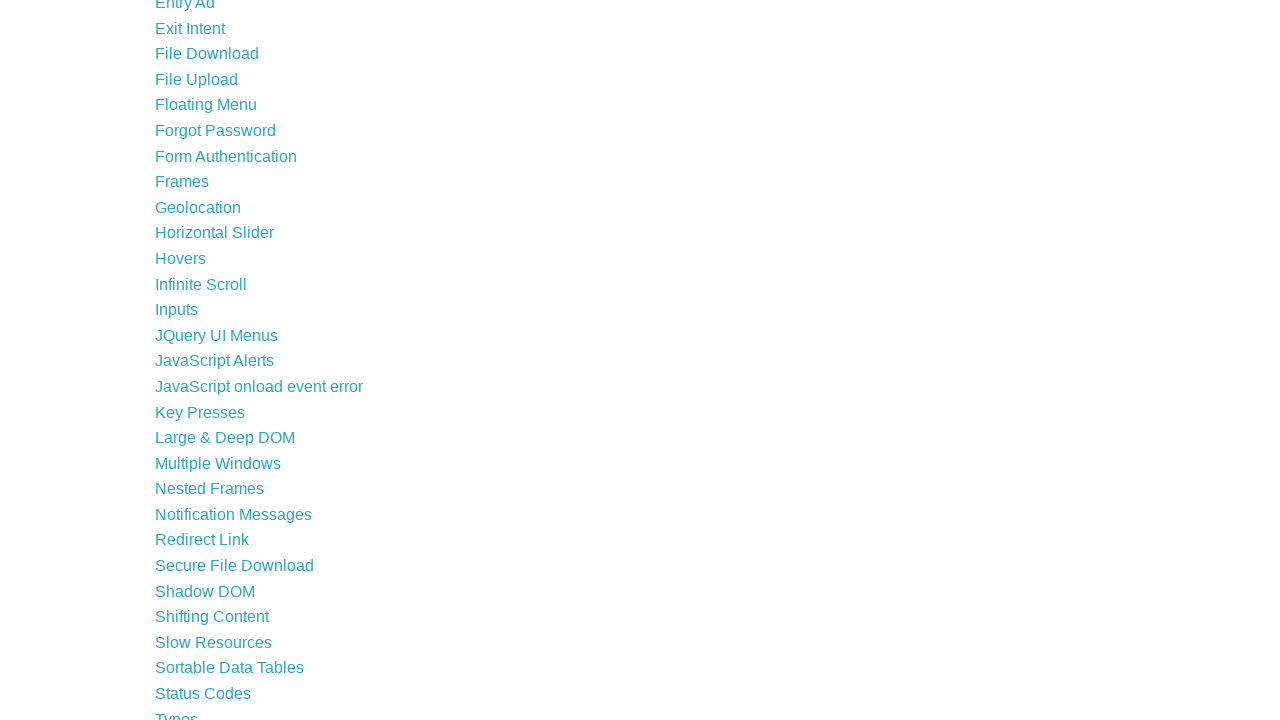